Tests the functionality of the 2015 movie data link on an AJAX-powered page by clicking the link and verifying that movie data loads in a table.

Starting URL: https://www.scrapethissite.com/pages/ajax-javascript/

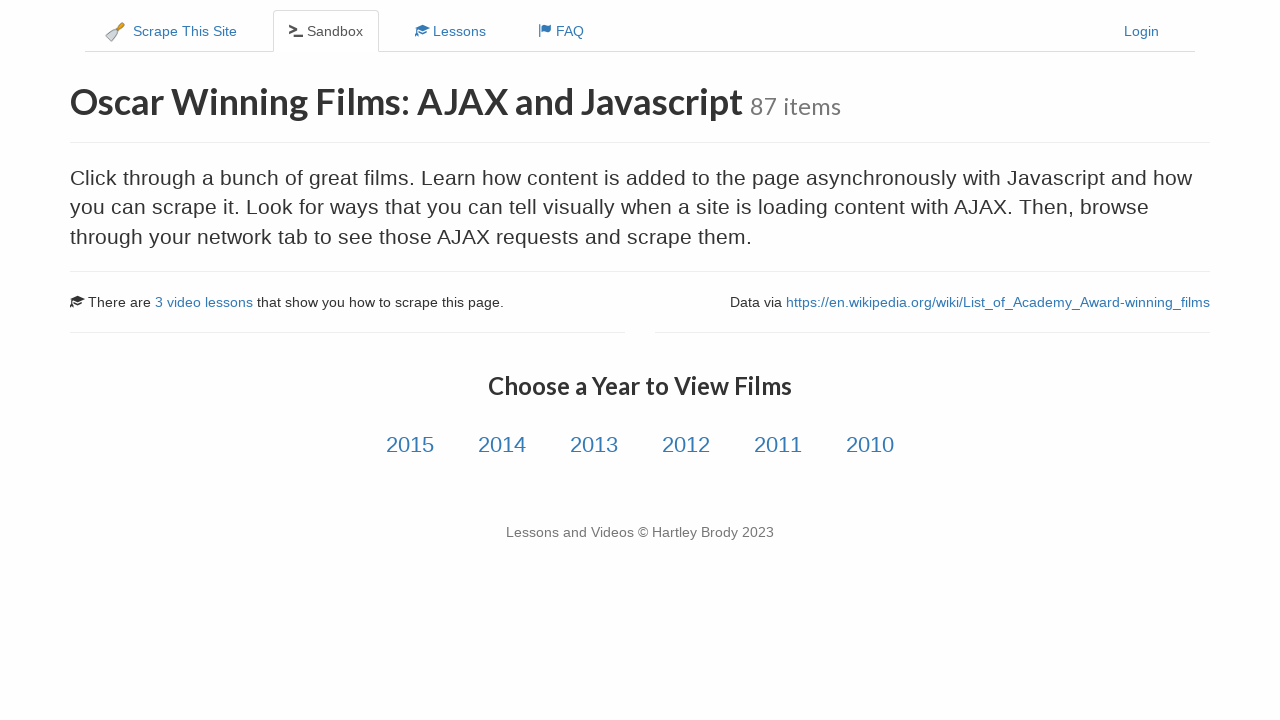

Clicked on 2015 movie data link at (410, 445) on internal:role=link[name="2015"i]
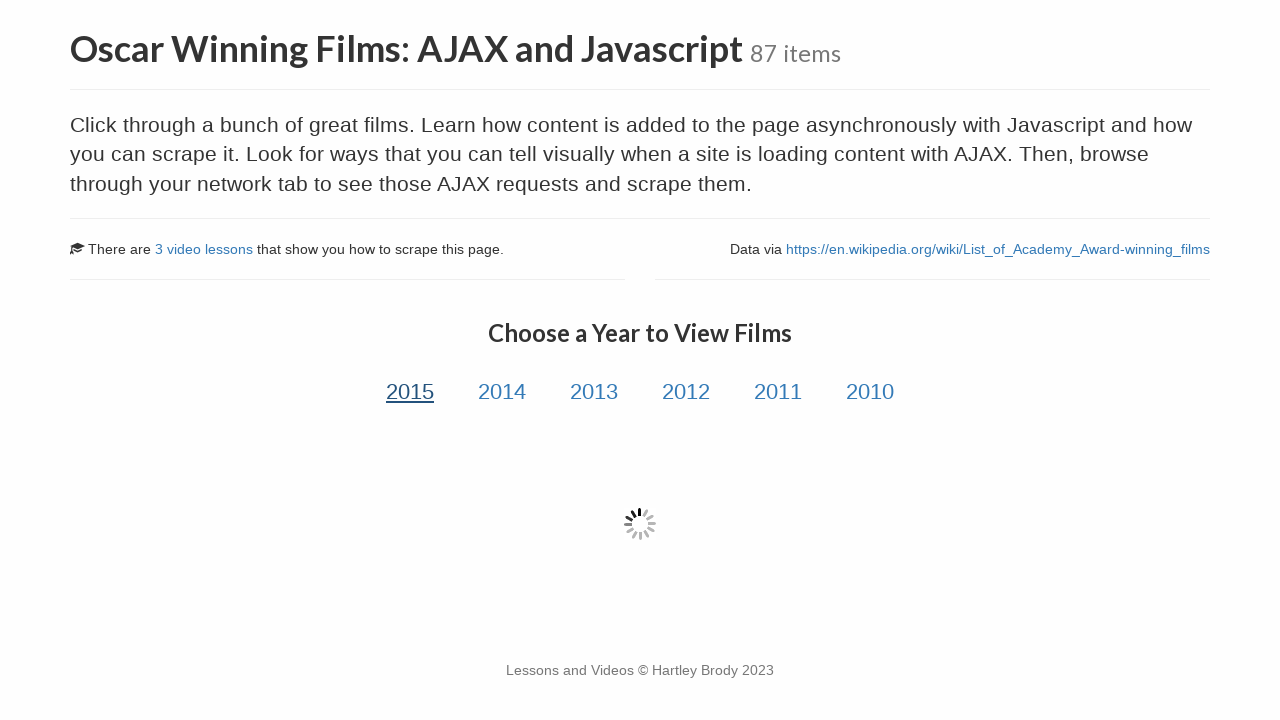

Movie data table loaded with film titles visible
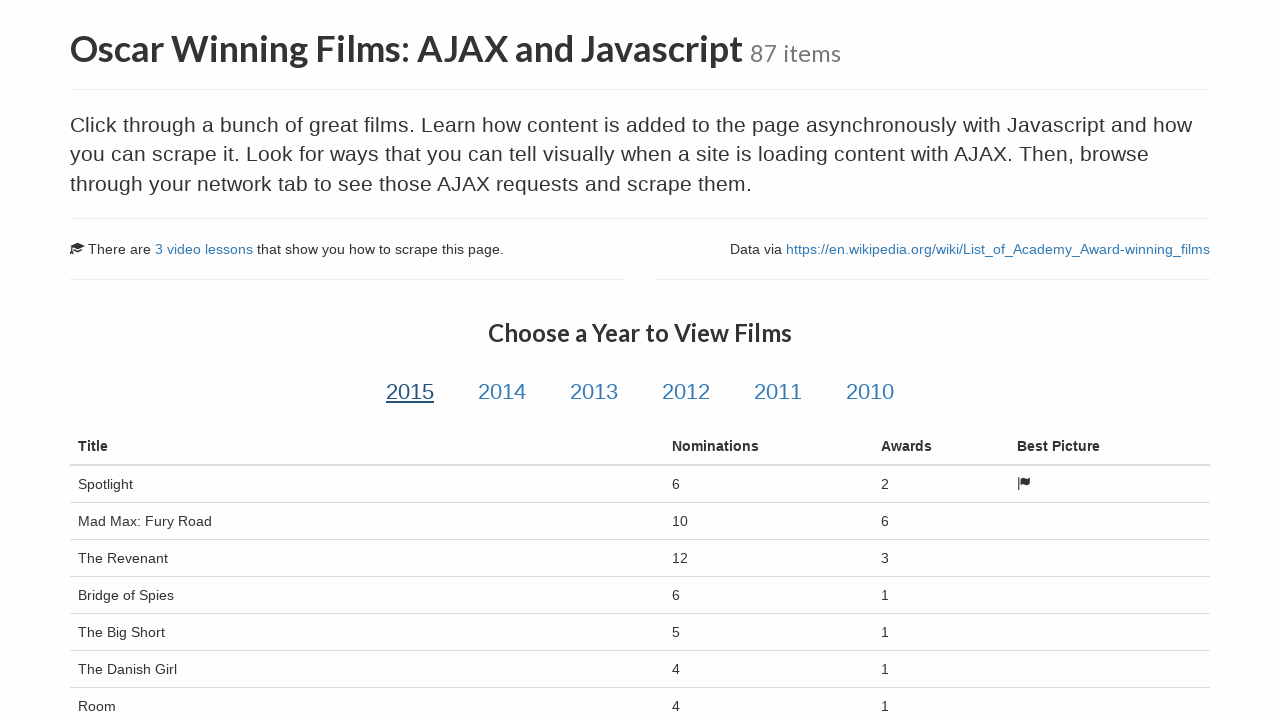

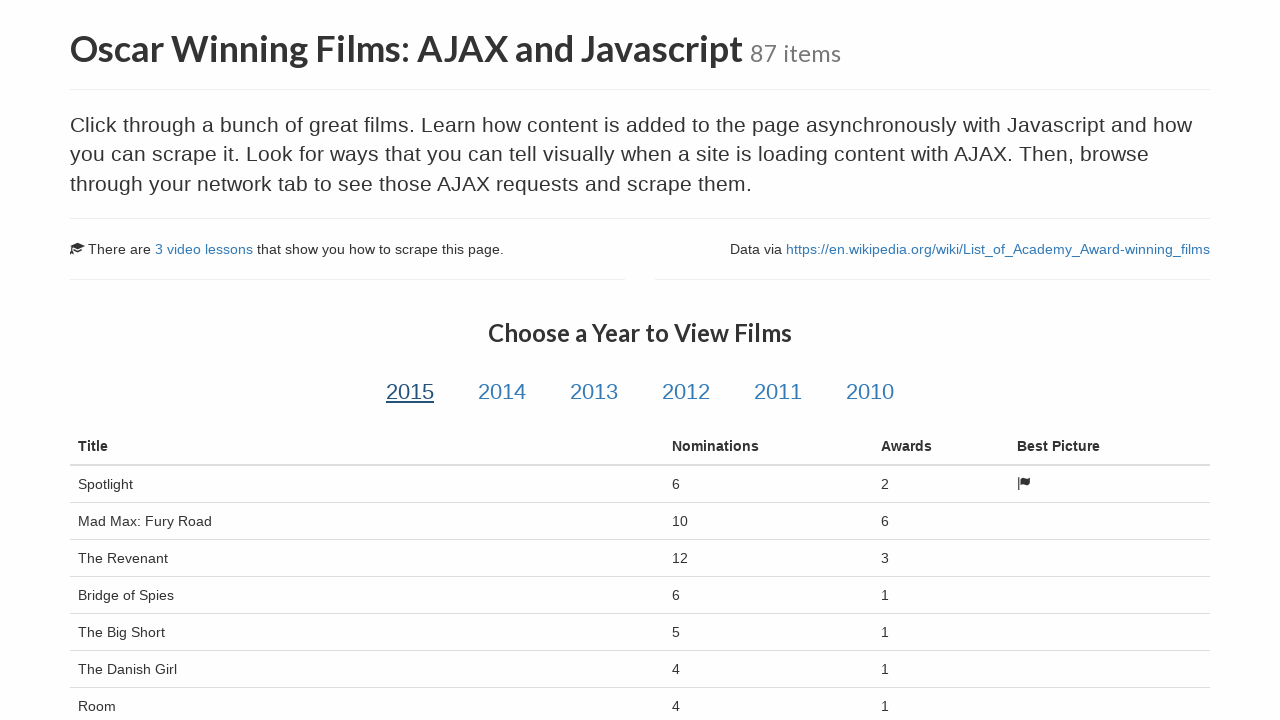